Navigates to a YouTube video and sends keyboard commands to mute the video (pressing 'm') and toggle play/pause (pressing Space)

Starting URL: https://www.youtube.com/watch?v=brEq2Ux0cIo

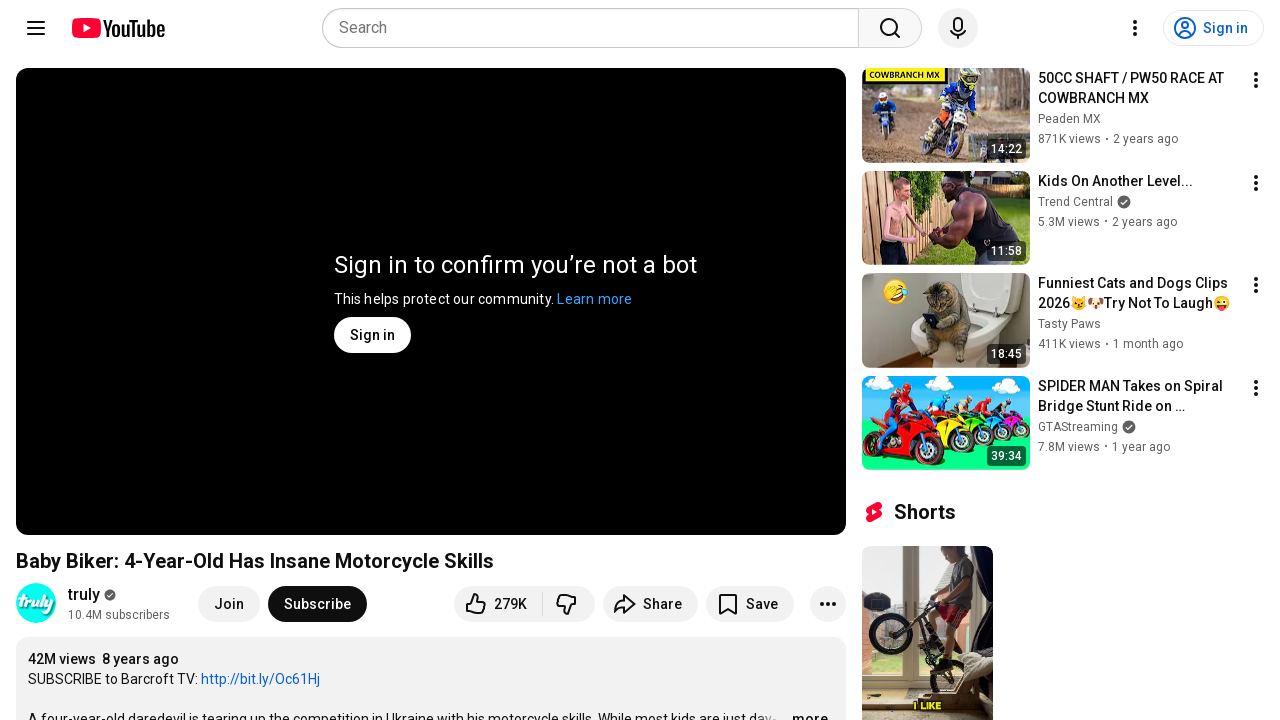

Navigated to YouTube video
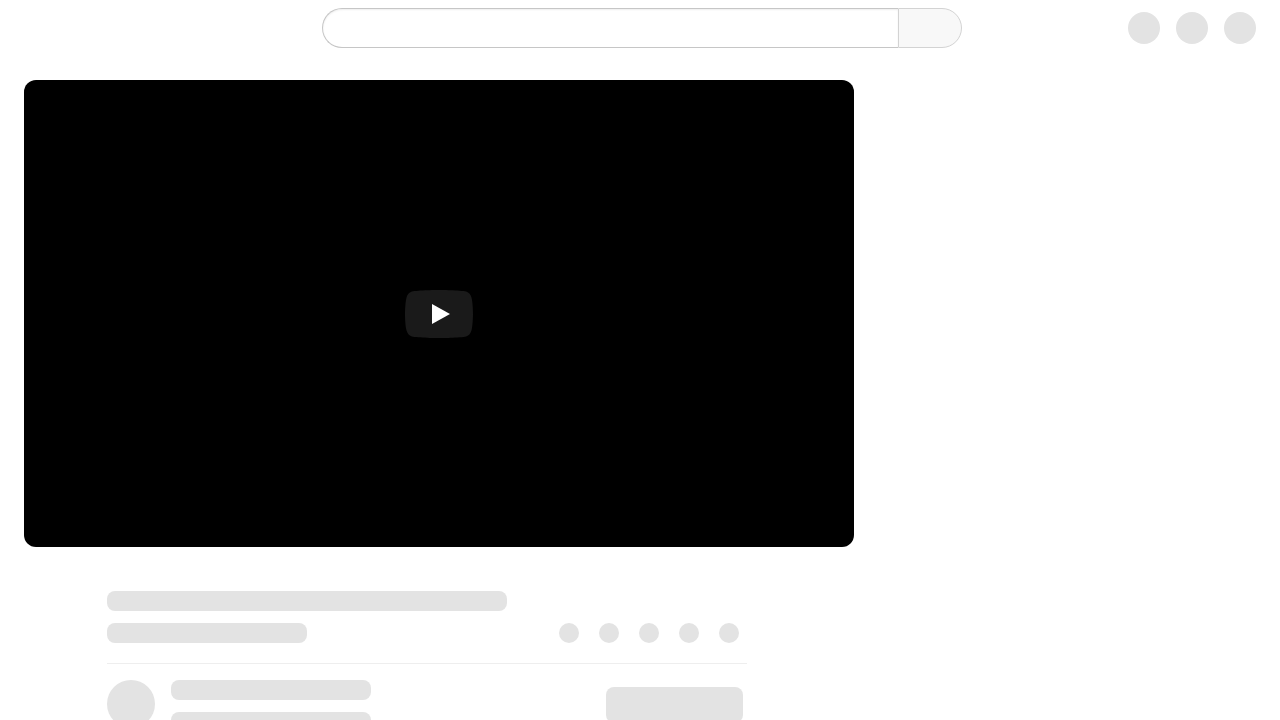

Pressed 'm' key to mute the video
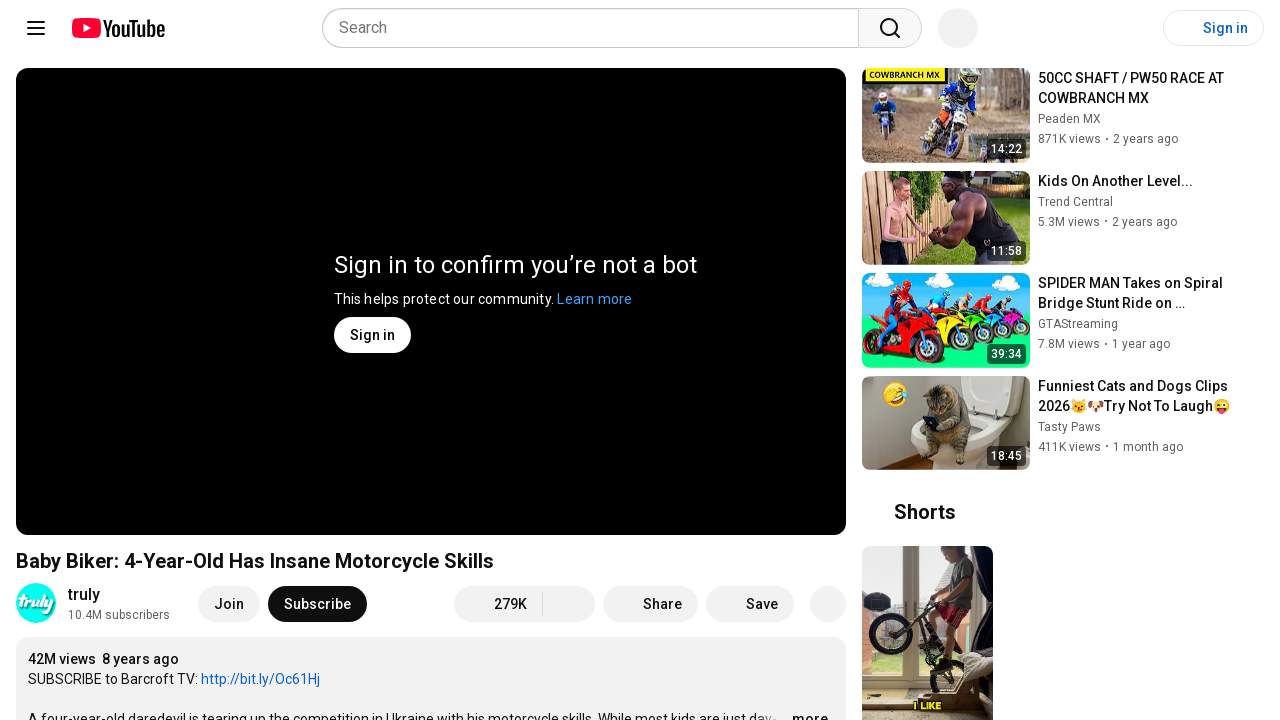

Waited 1 second
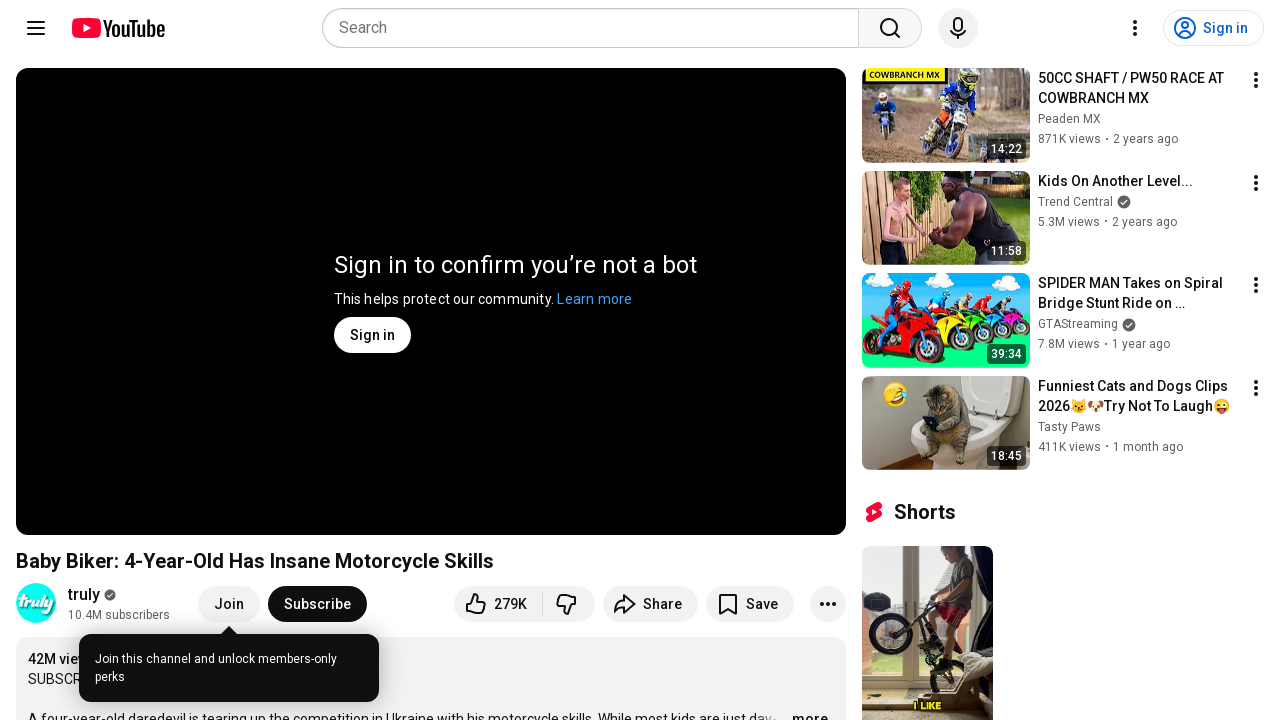

Pressed Space key to toggle play/pause
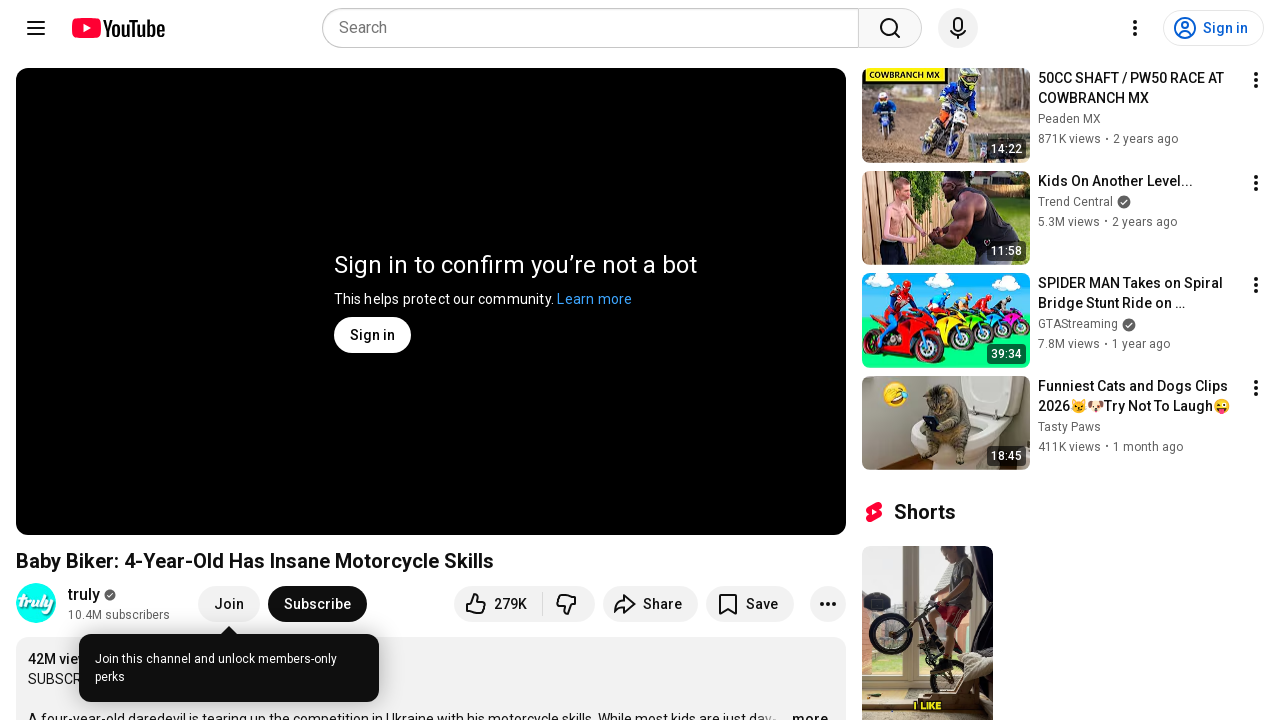

Waited 12 seconds for video to play
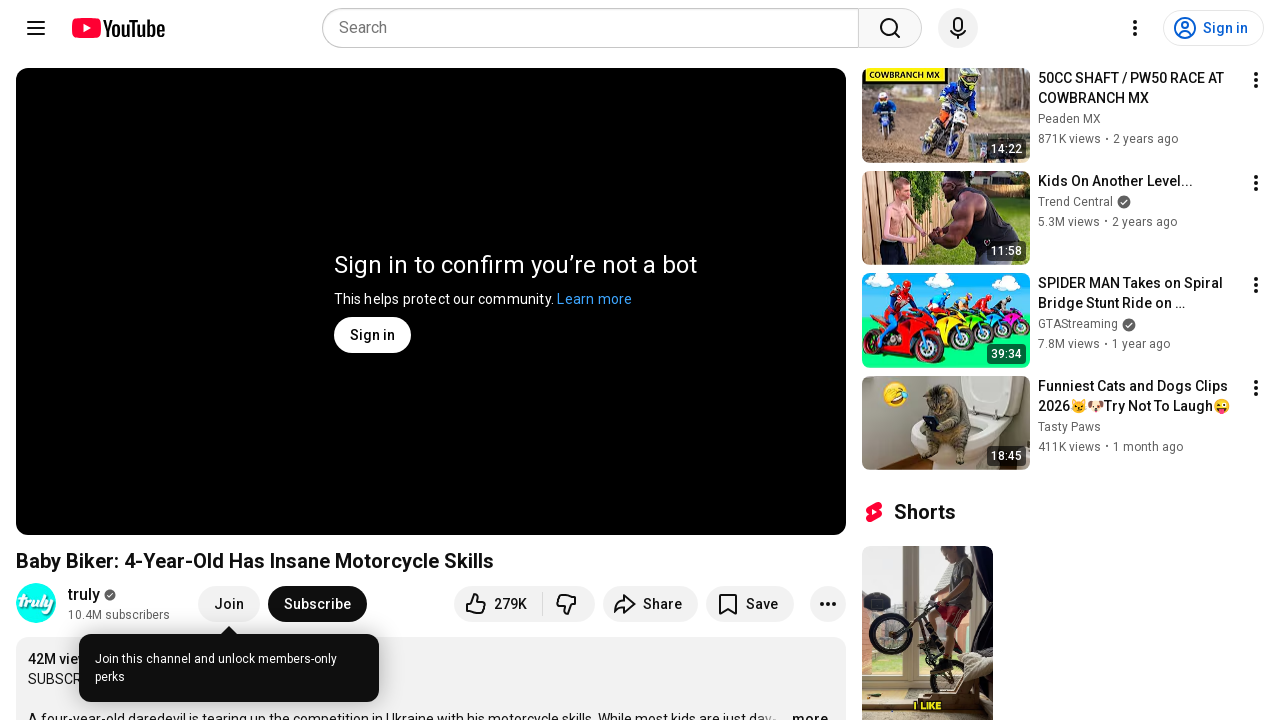

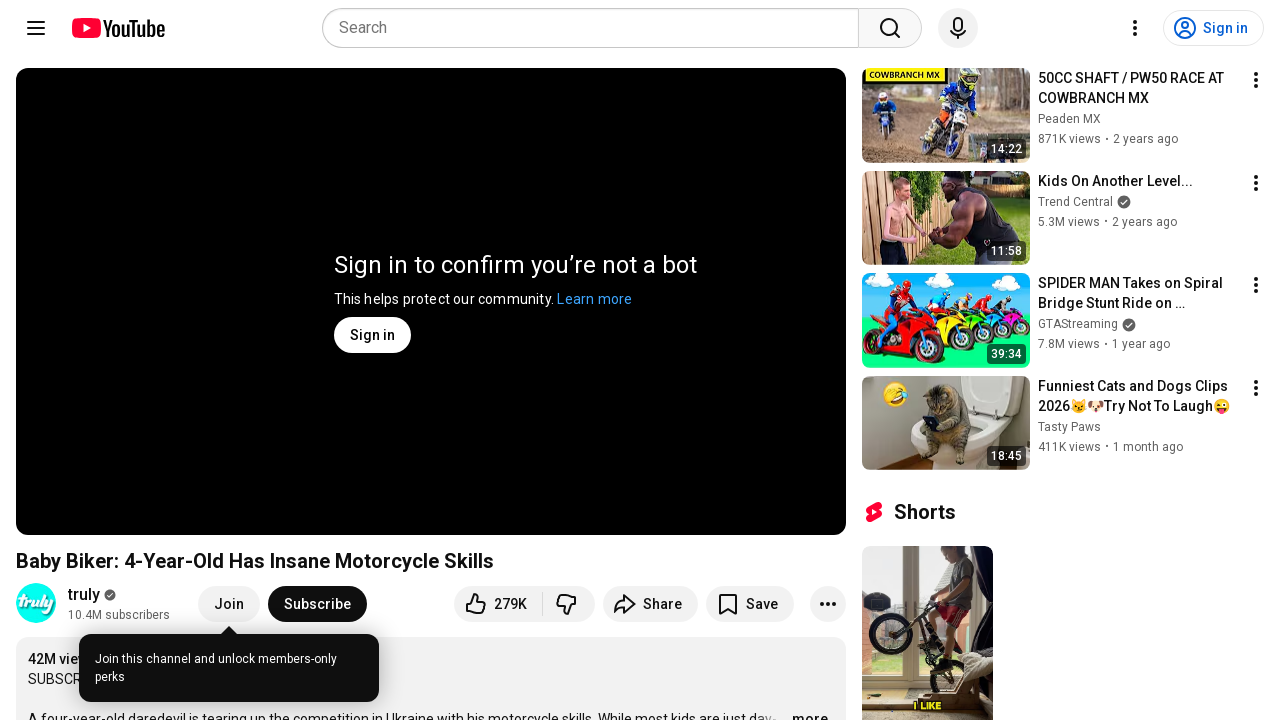